Clicks the reveal button, waits for an input field, and enters text using fluent wait

Starting URL: https://www.selenium.dev/selenium/web/dynamic.html

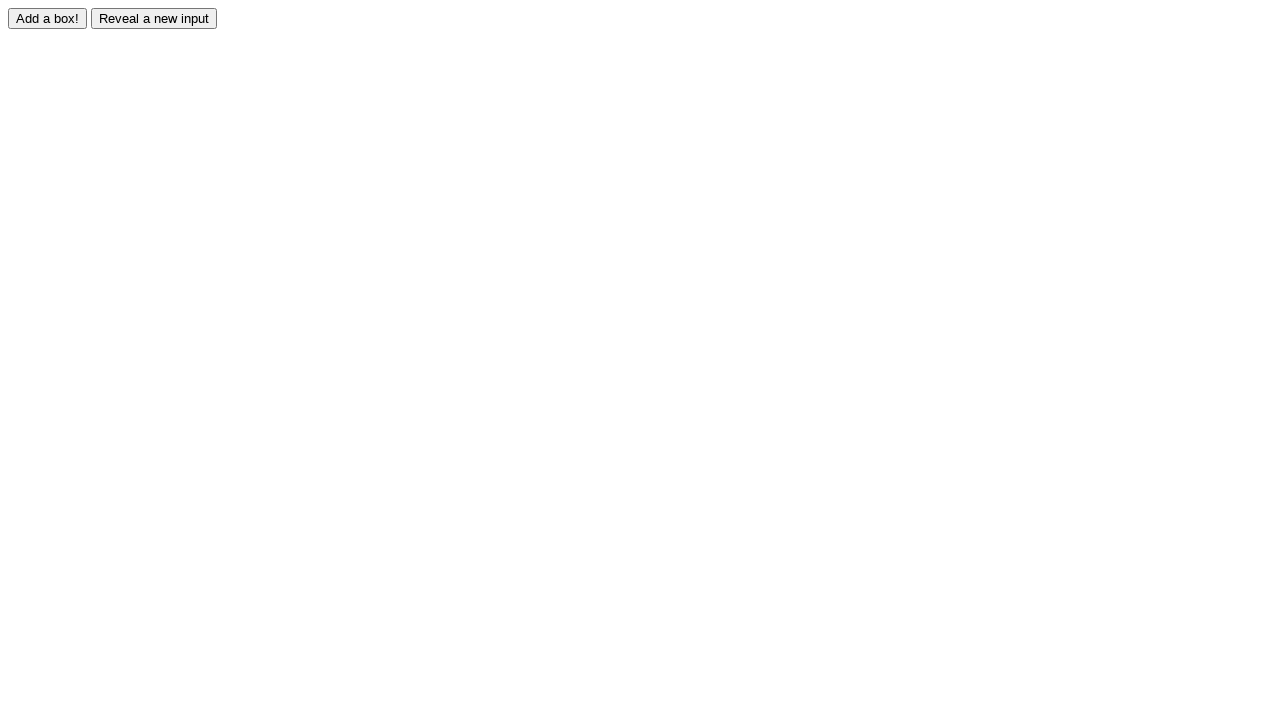

Navigated to dynamic.html test page
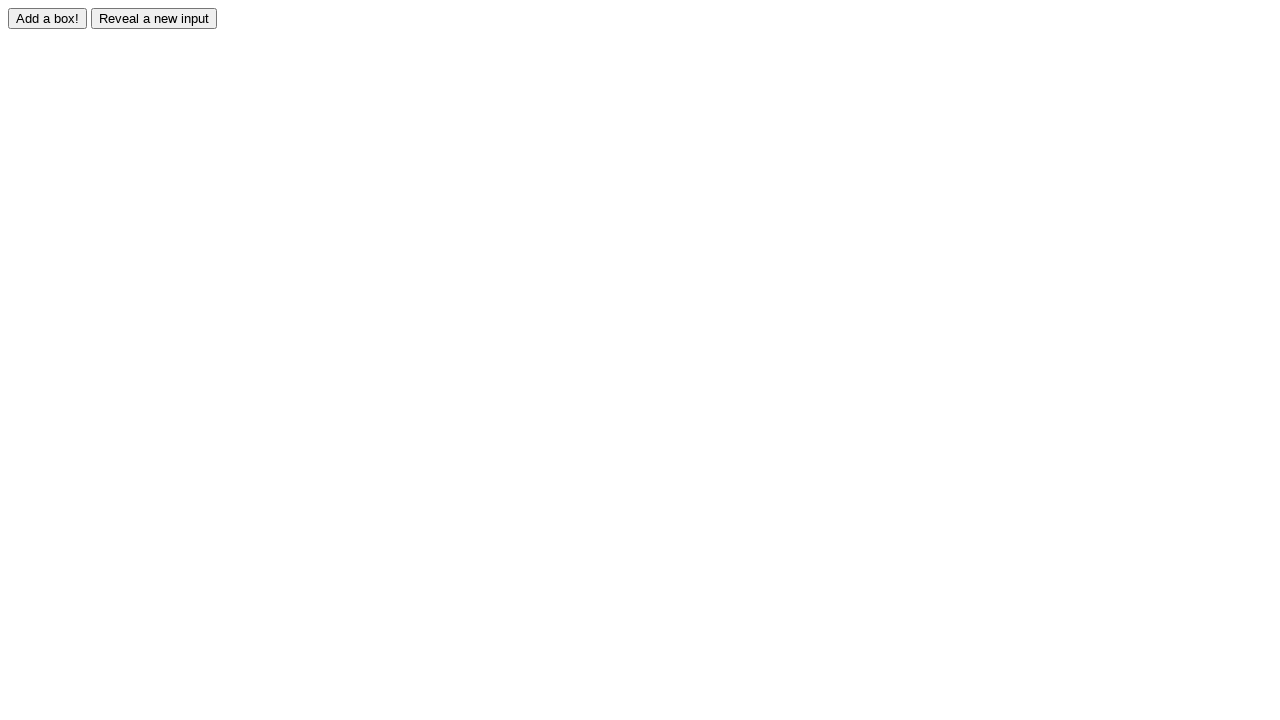

Clicked the reveal button at (154, 18) on #reveal
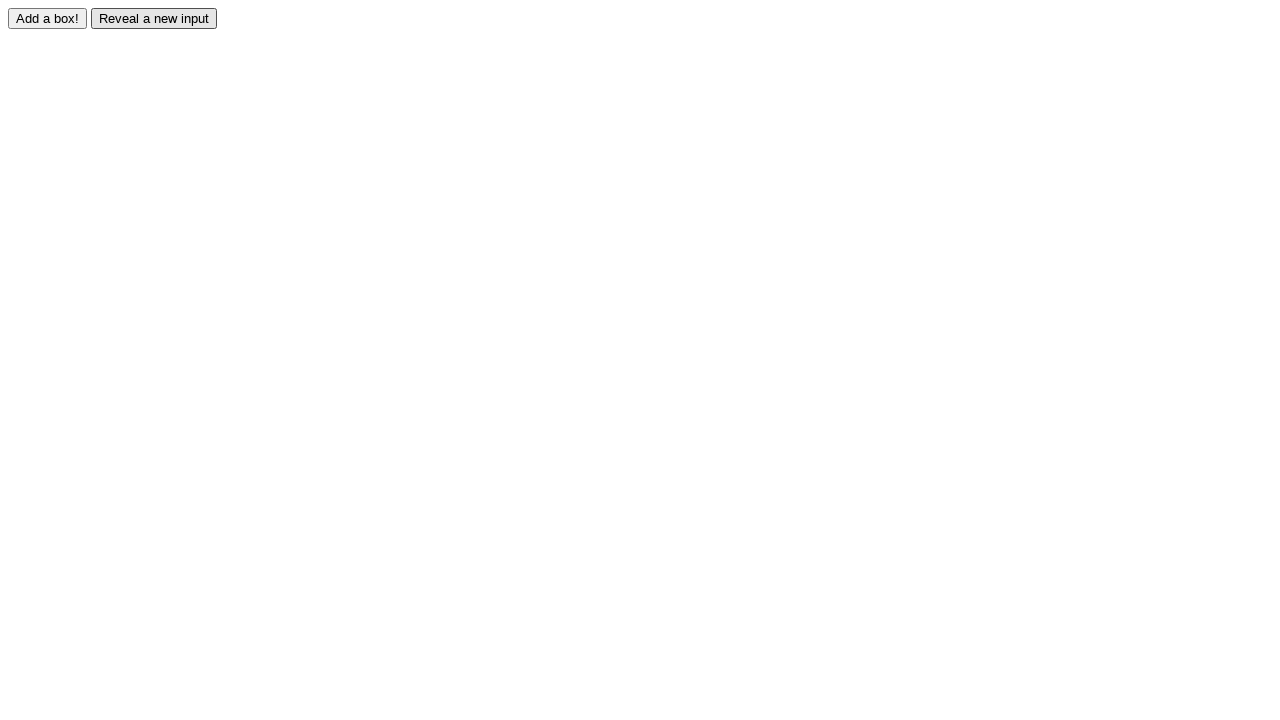

Waited for input field to become visible using fluent wait
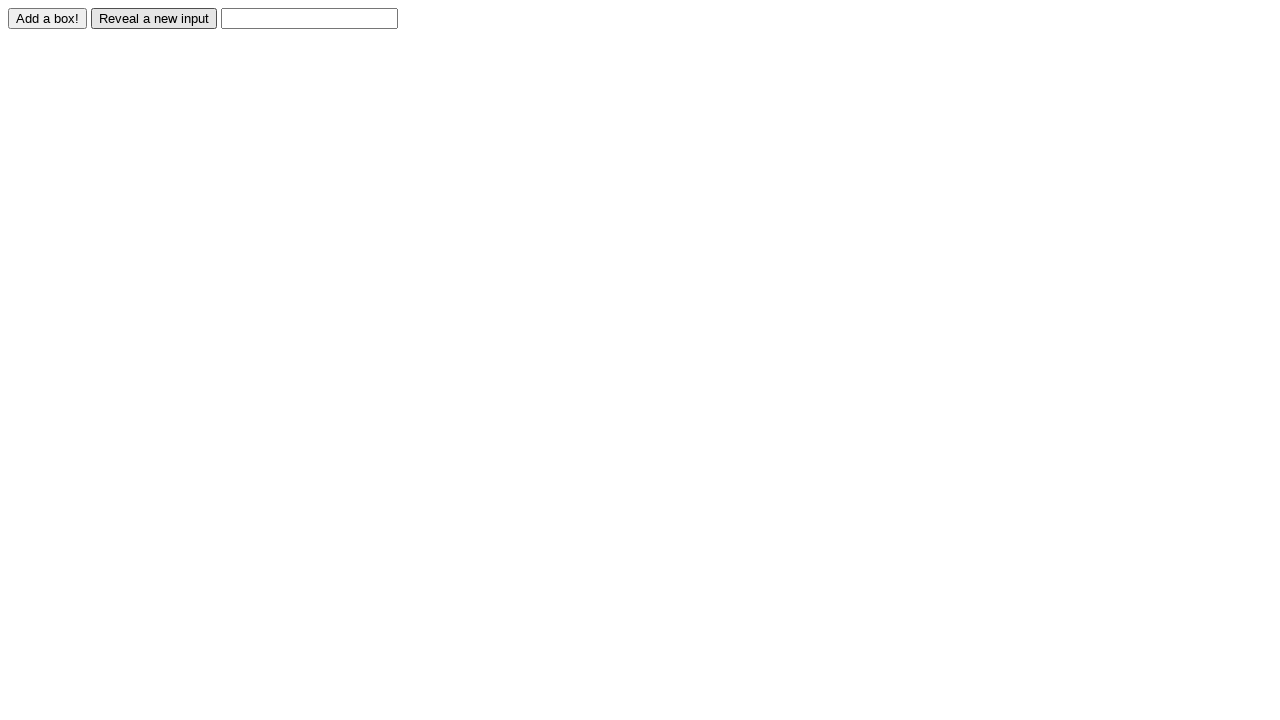

Entered text 'Wazzaaa' into the revealed input field on #revealed
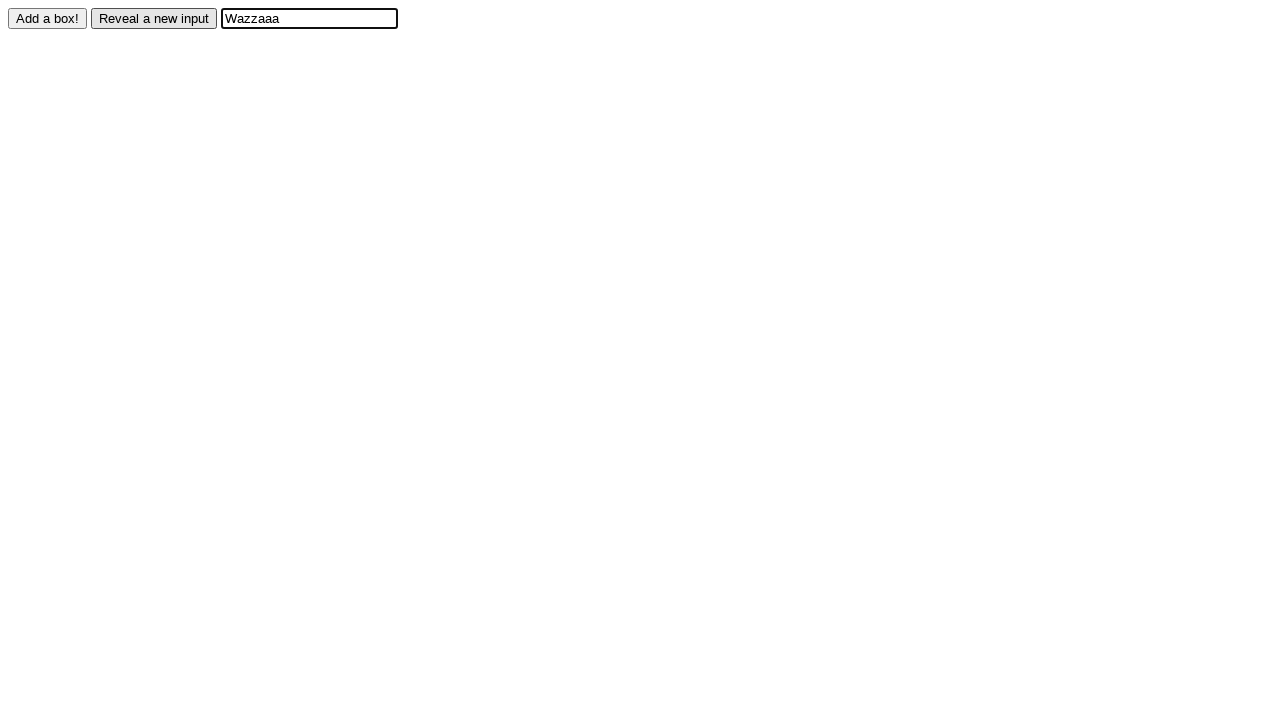

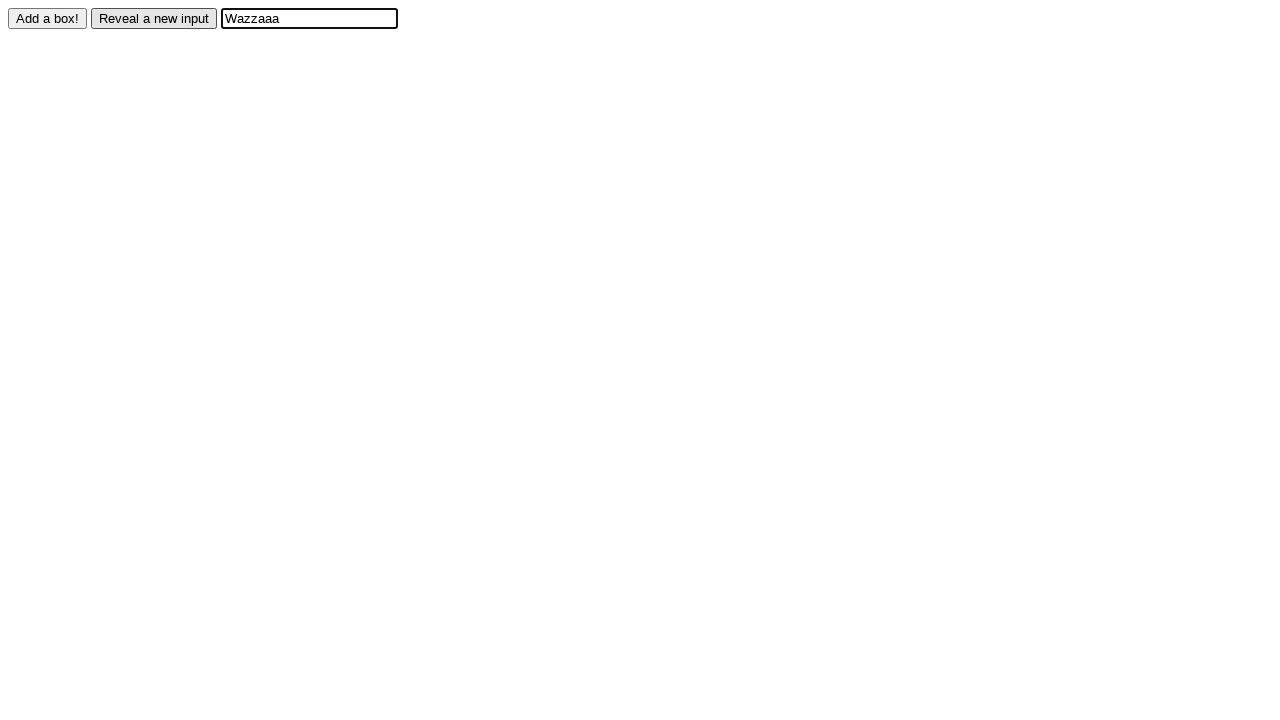